Tests filtering to display only active (non-completed) items

Starting URL: https://demo.playwright.dev/todomvc

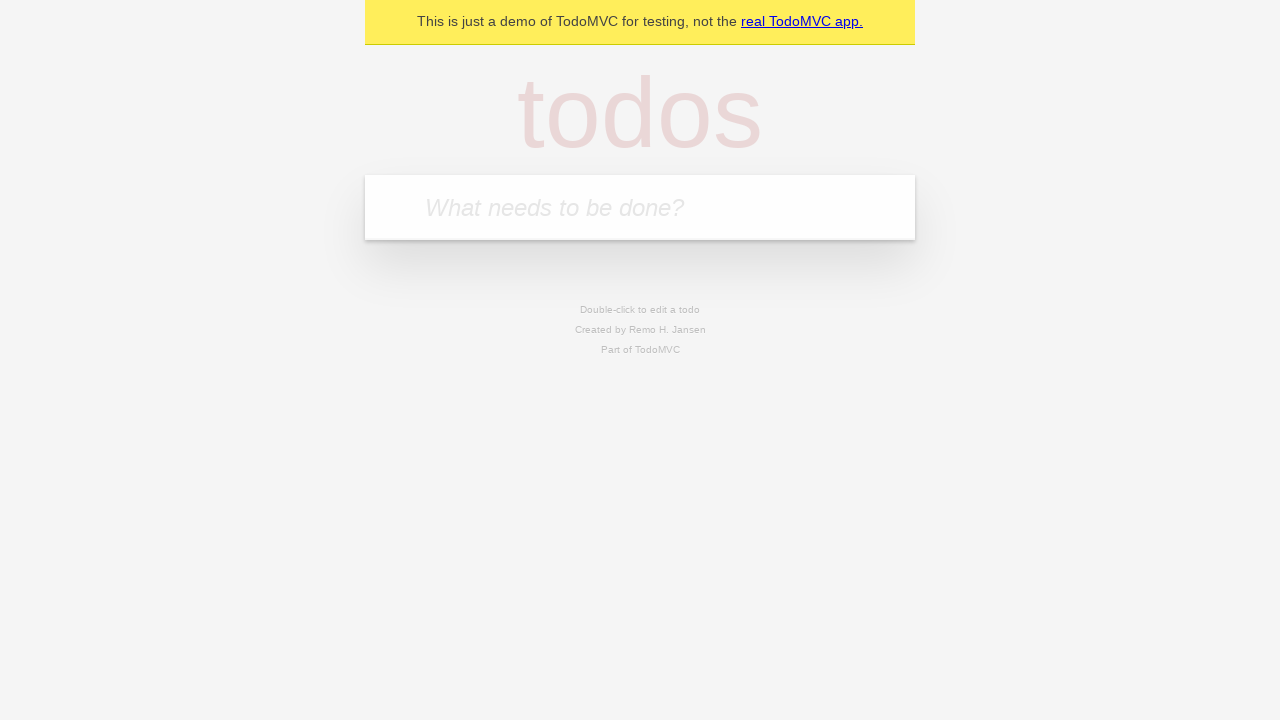

Located the 'What needs to be done?' input field
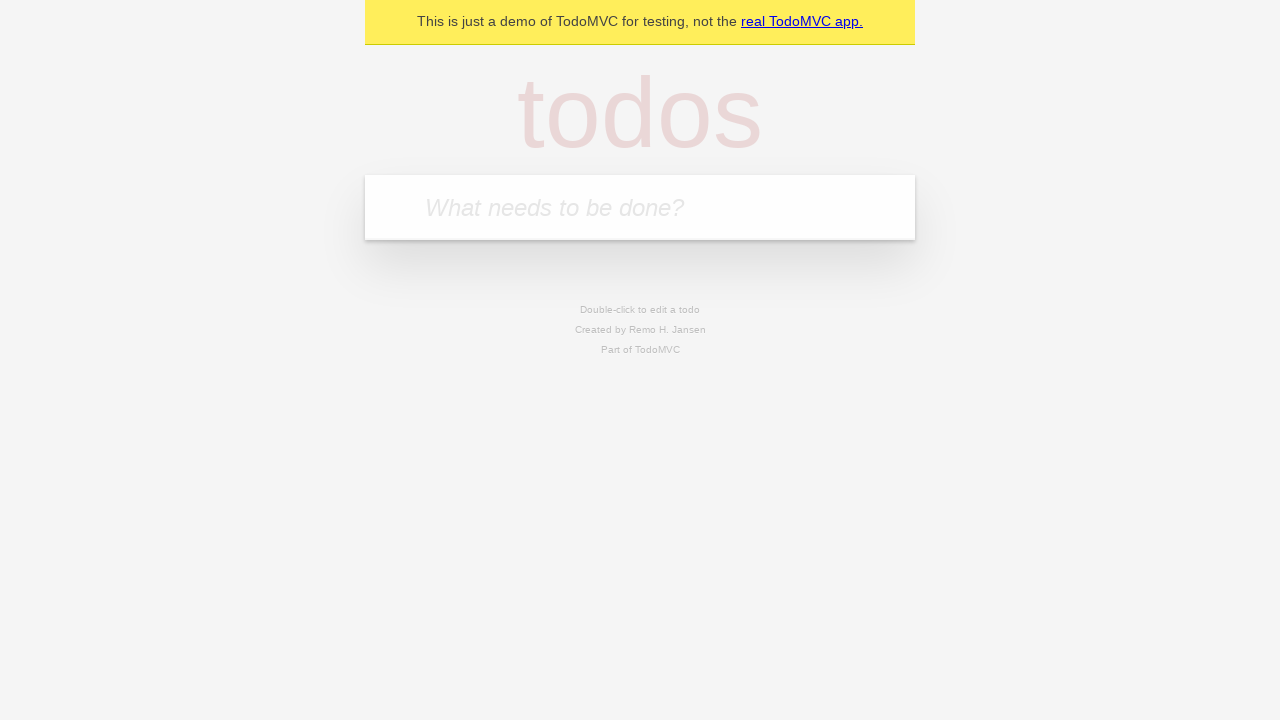

Filled todo input with 'buy some cheese' on internal:attr=[placeholder="What needs to be done?"i]
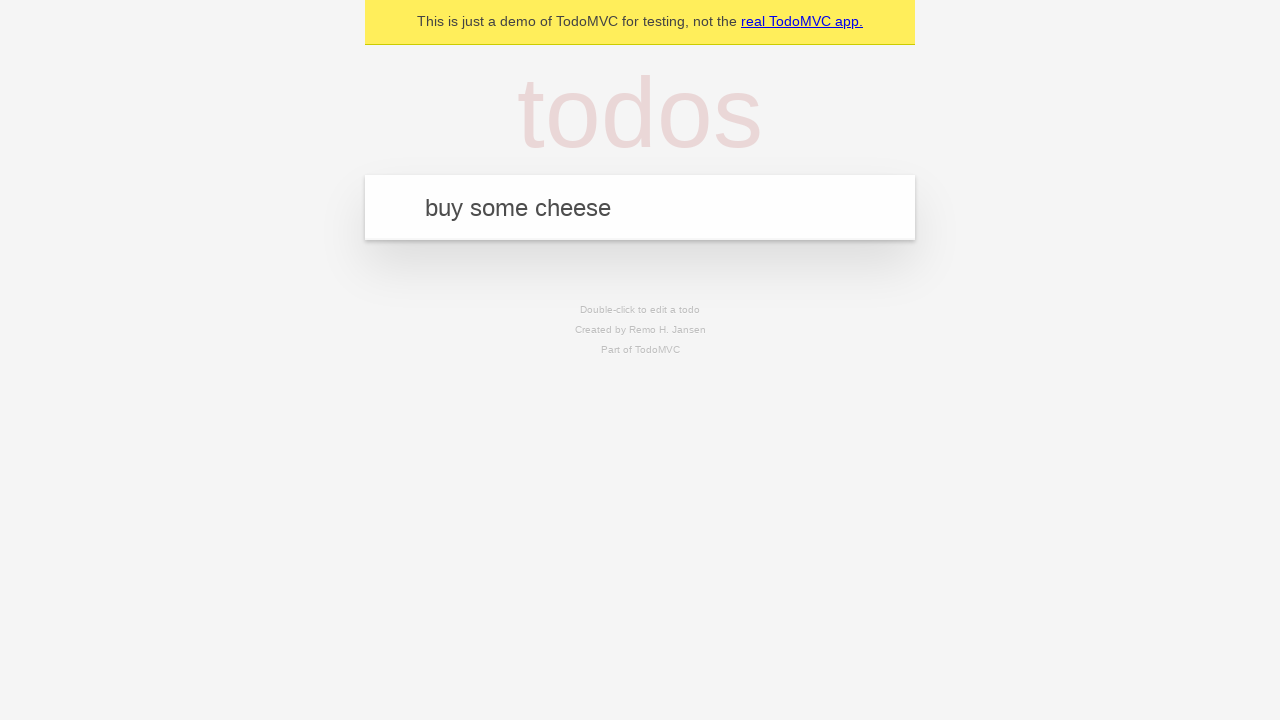

Pressed Enter to create todo item 'buy some cheese' on internal:attr=[placeholder="What needs to be done?"i]
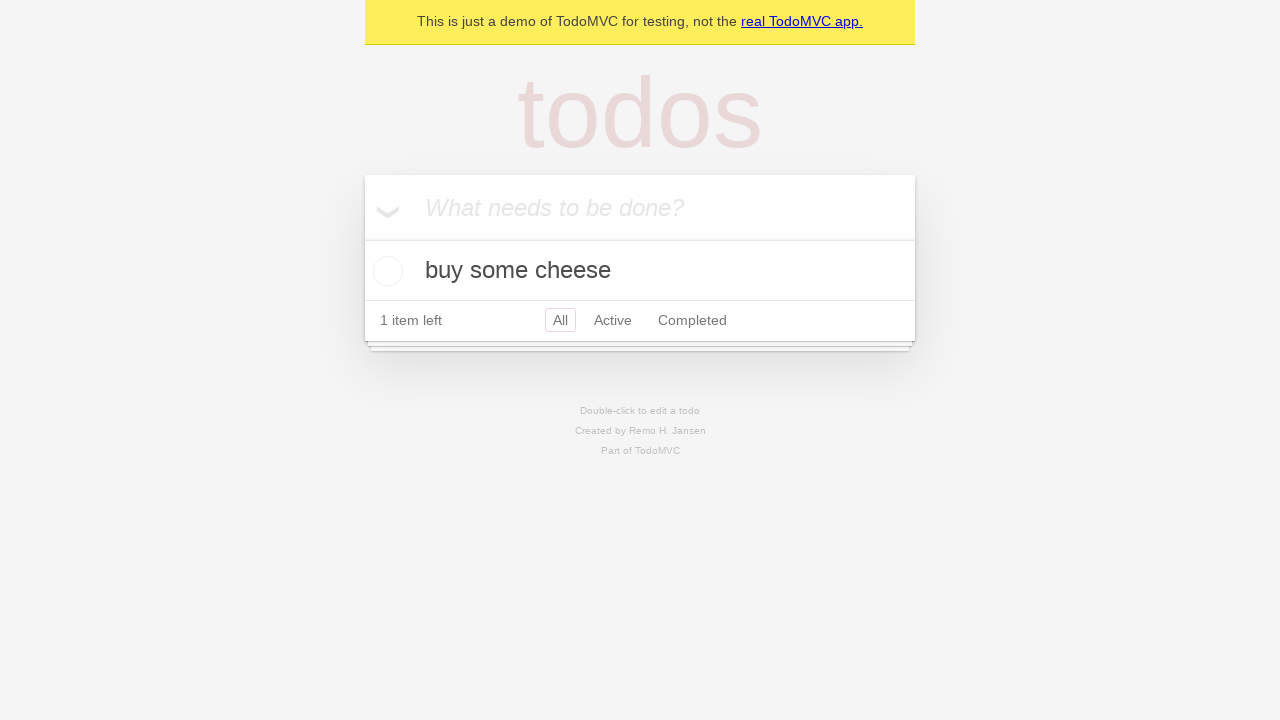

Filled todo input with 'feed the cat' on internal:attr=[placeholder="What needs to be done?"i]
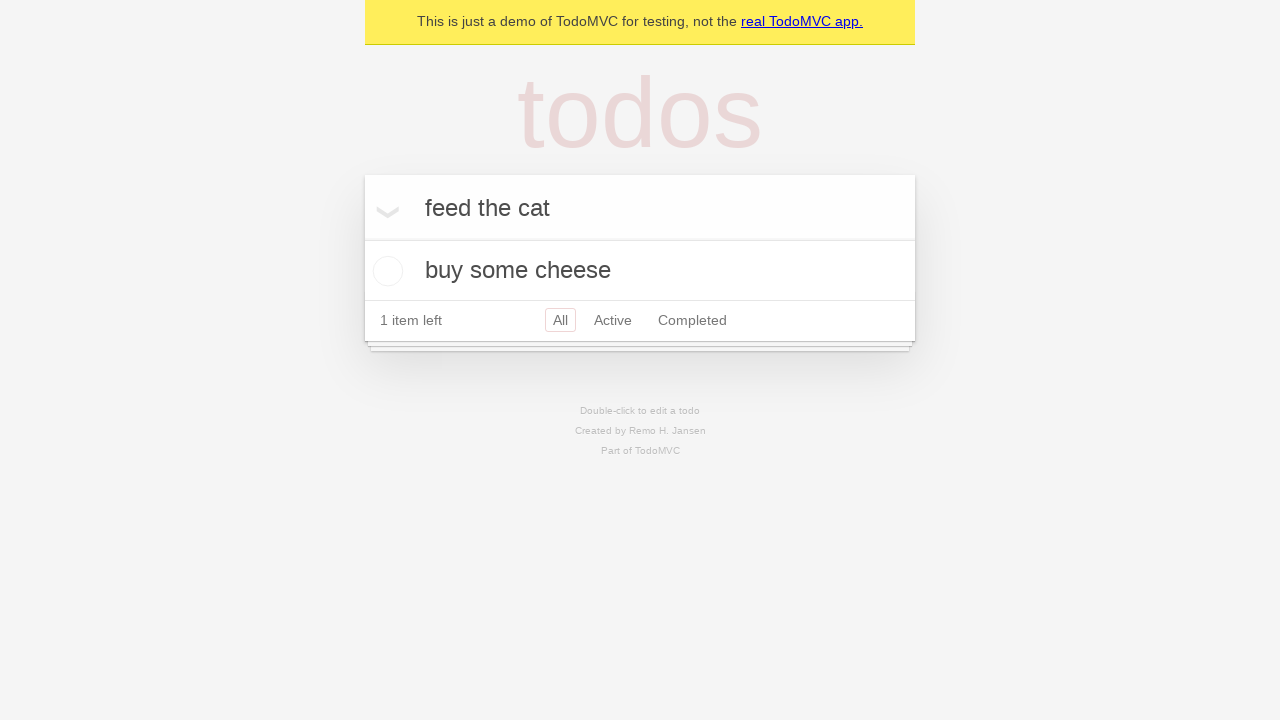

Pressed Enter to create todo item 'feed the cat' on internal:attr=[placeholder="What needs to be done?"i]
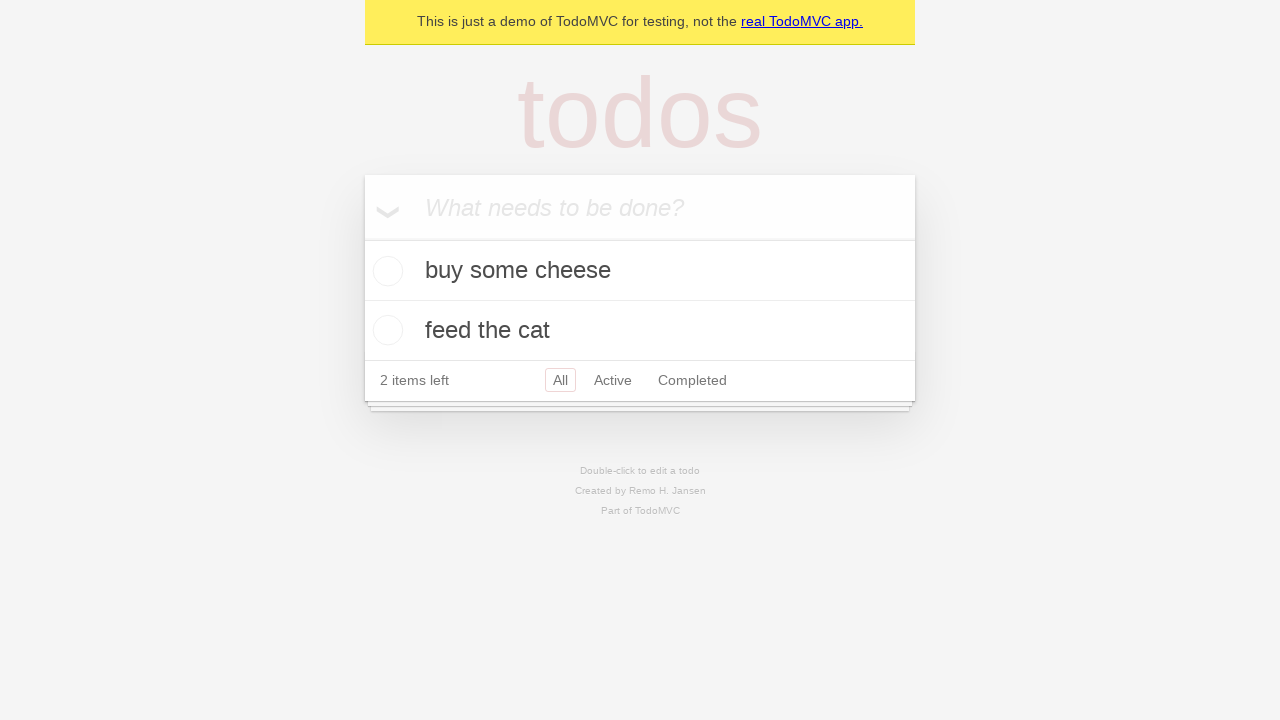

Filled todo input with 'book a doctors appointment' on internal:attr=[placeholder="What needs to be done?"i]
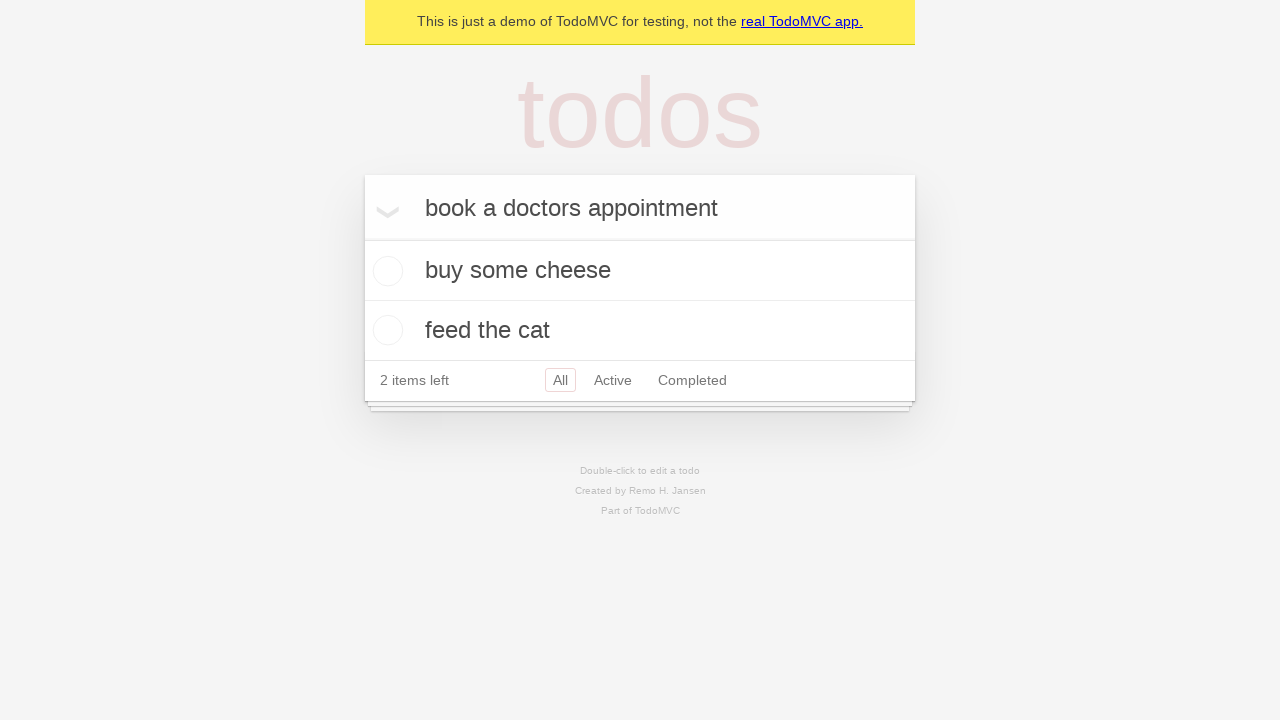

Pressed Enter to create todo item 'book a doctors appointment' on internal:attr=[placeholder="What needs to be done?"i]
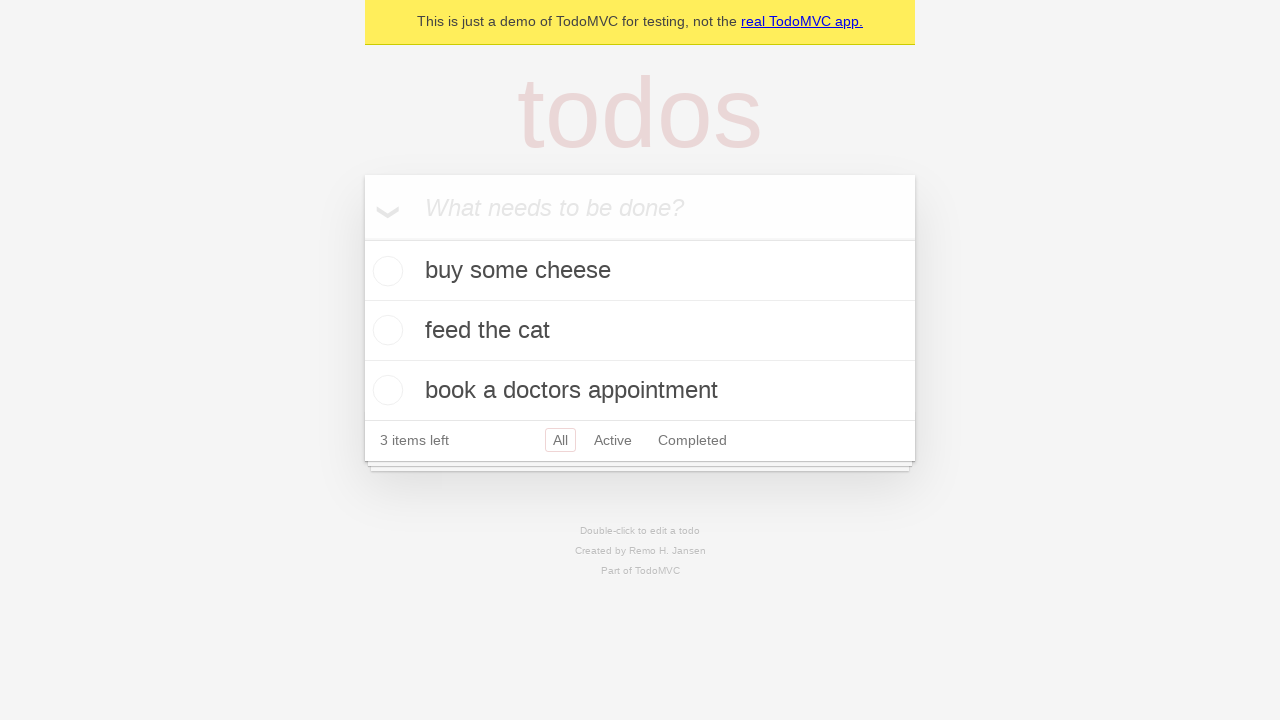

Checked the checkbox for the second todo item 'feed the cat' at (385, 330) on internal:testid=[data-testid="todo-item"s] >> nth=1 >> internal:role=checkbox
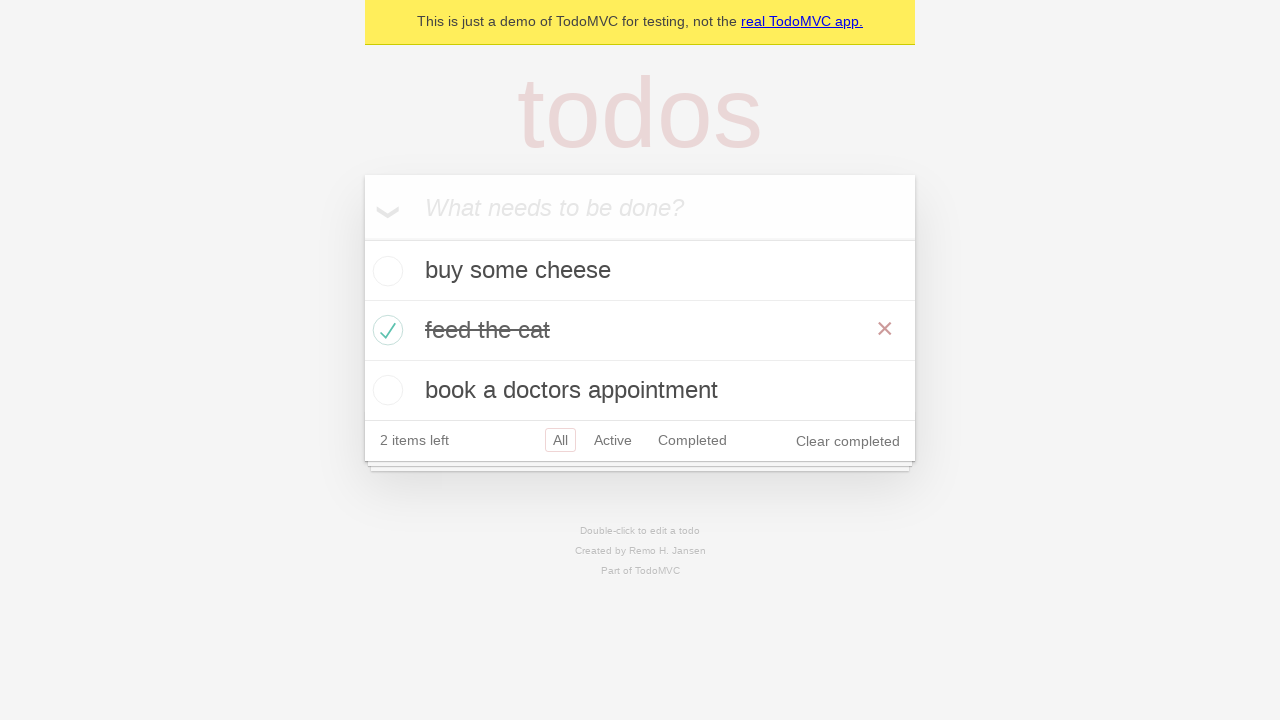

Clicked the 'Active' filter to display only non-completed items at (613, 440) on internal:role=link[name="Active"i]
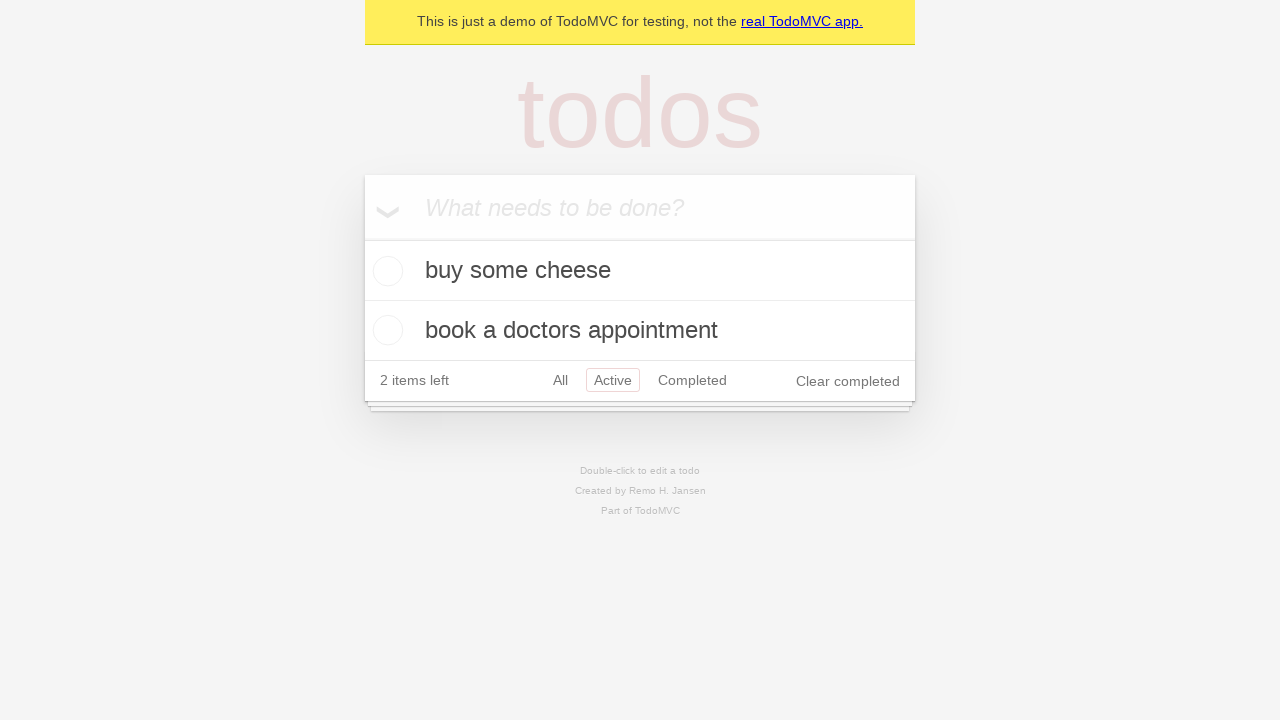

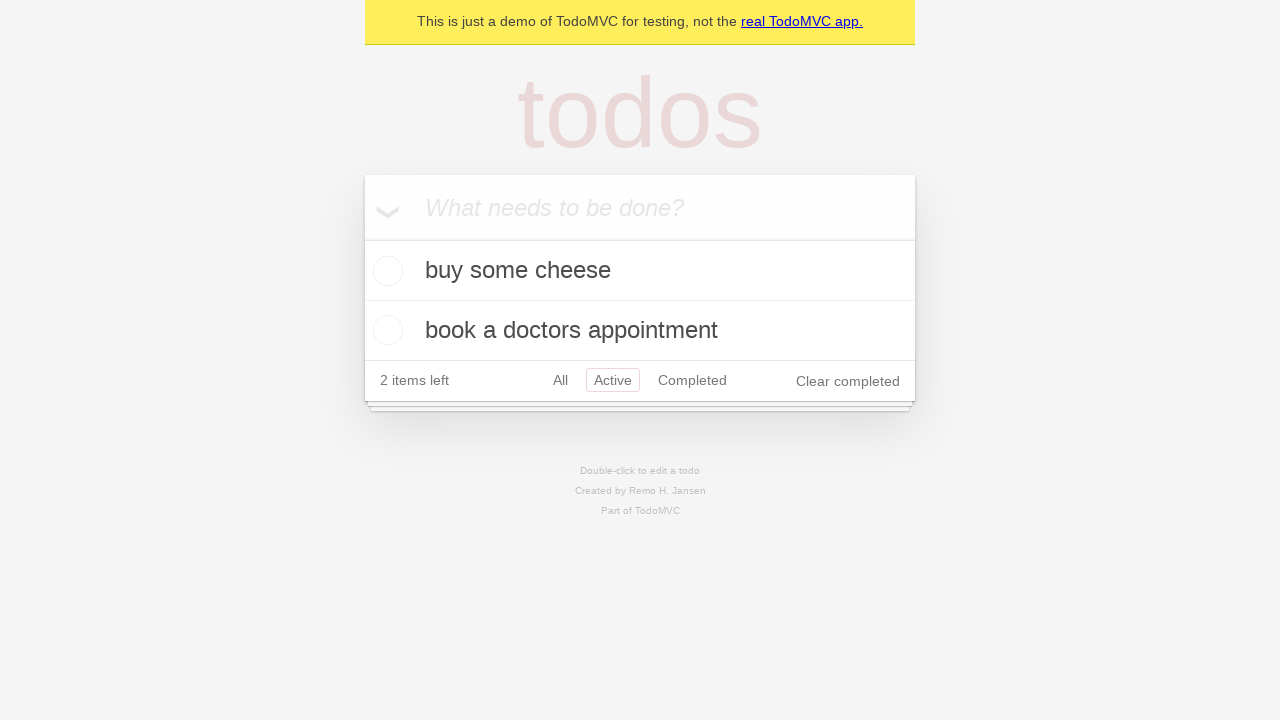